Tests browser navigation methods by visiting multiple URLs and using back/forward navigation buttons

Starting URL: https://the-internet.herokuapp.com/javascript_alerts

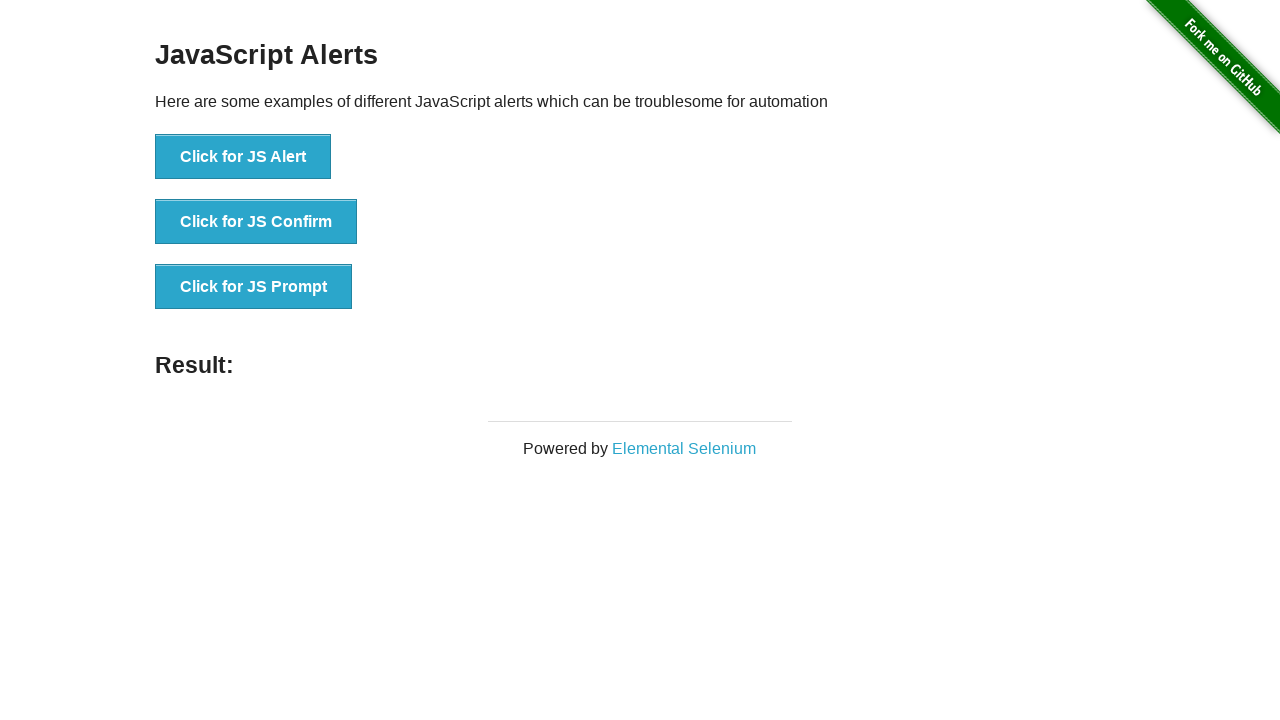

Navigated to starting URL (JavaScript alerts page)
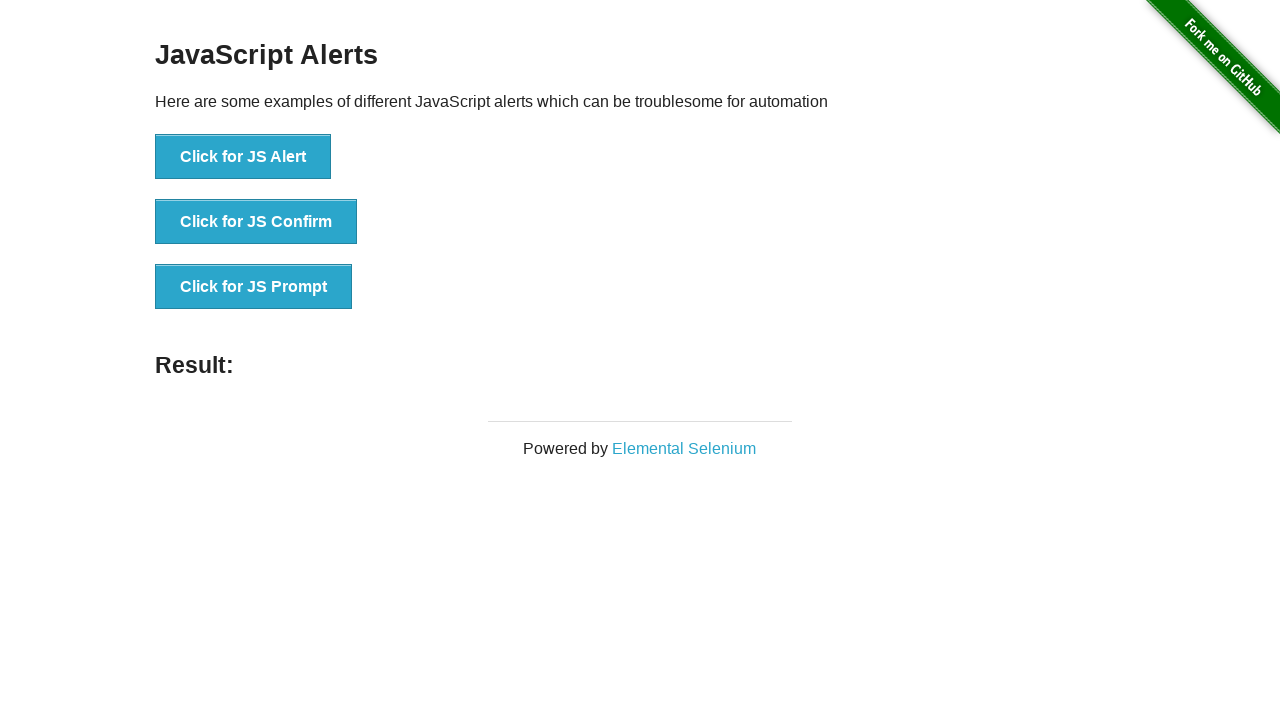

Navigated to frames practice page
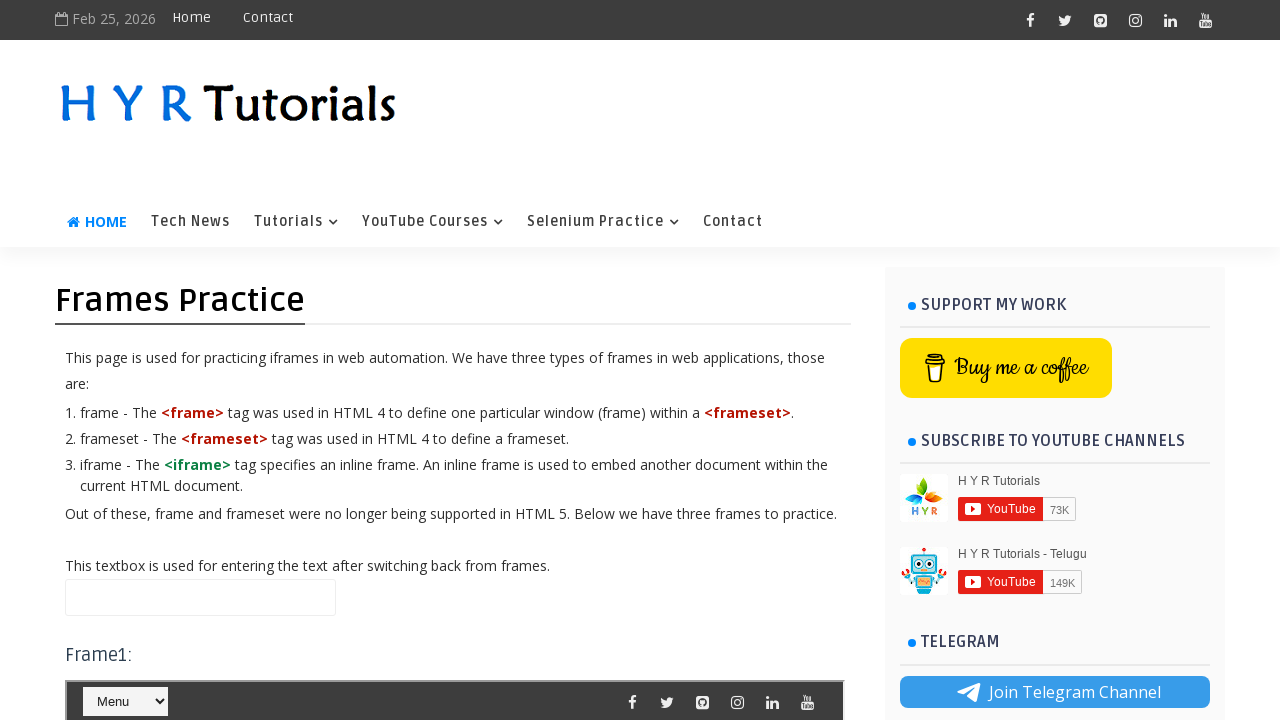

Navigated back to JavaScript alerts page
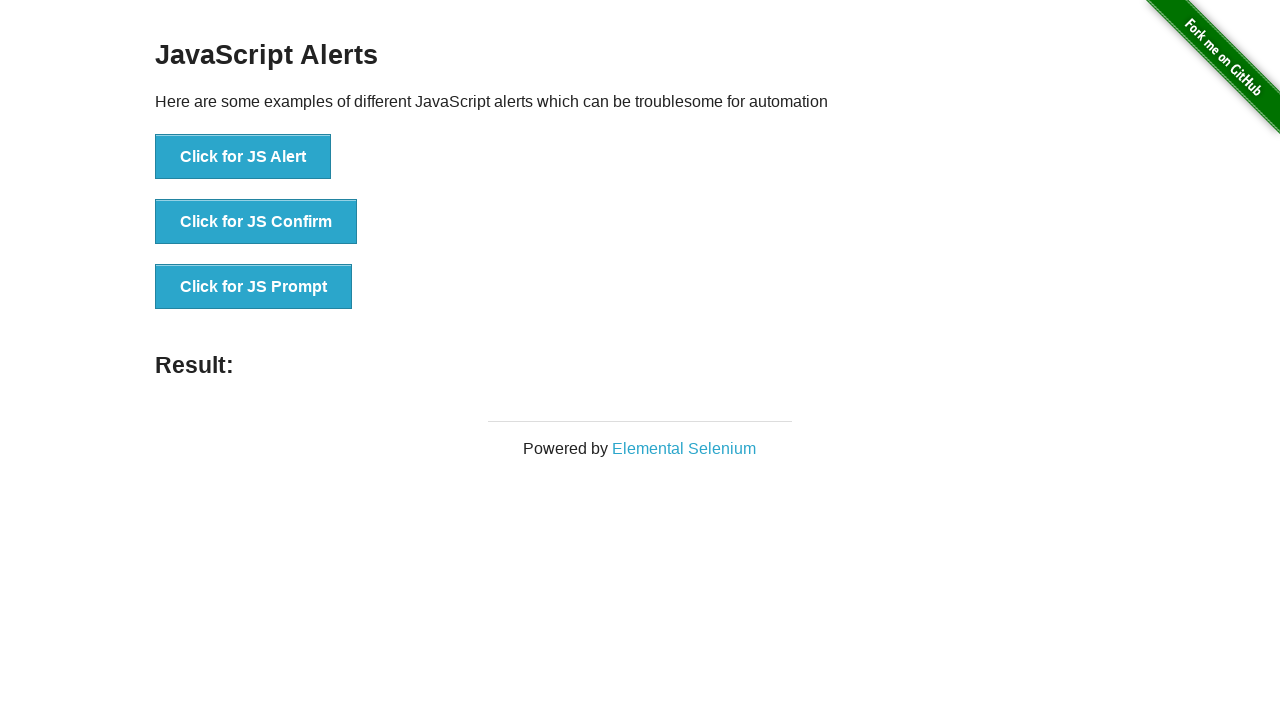

Navigated to OrangeHRM login page
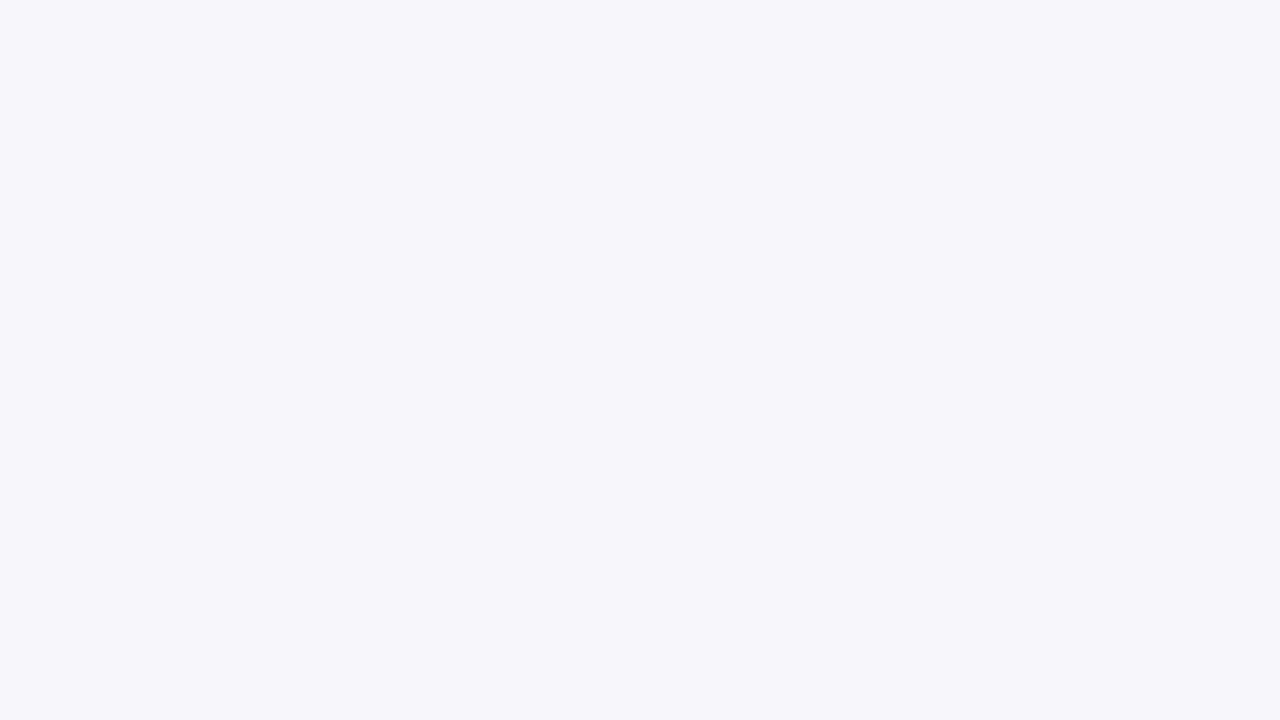

Navigated forward to frames practice page
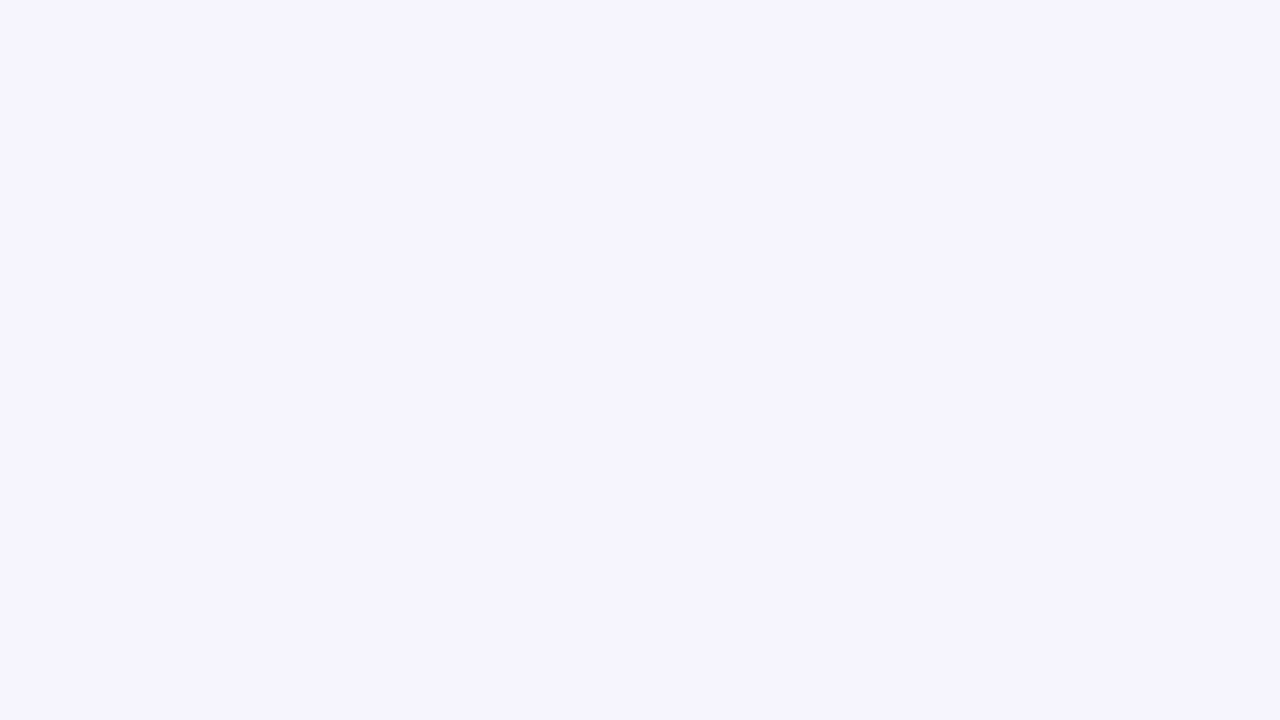

Navigated back to OrangeHRM login page
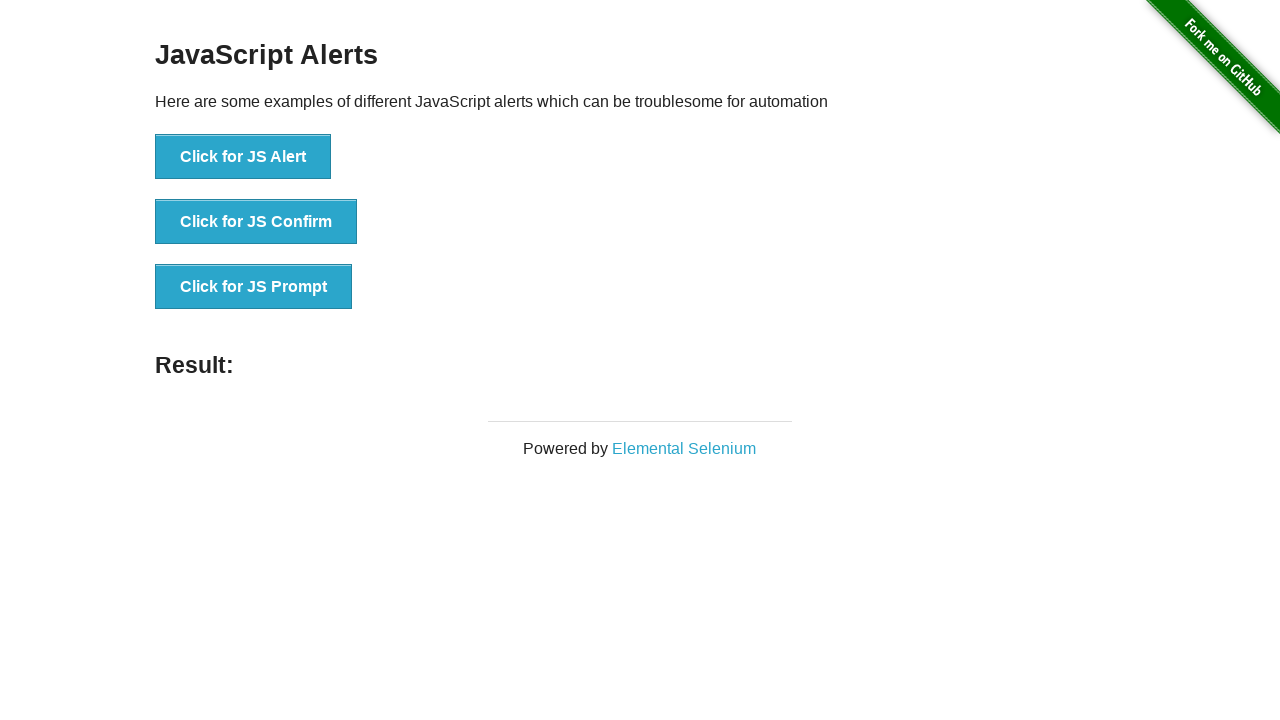

Navigated forward to frames practice page
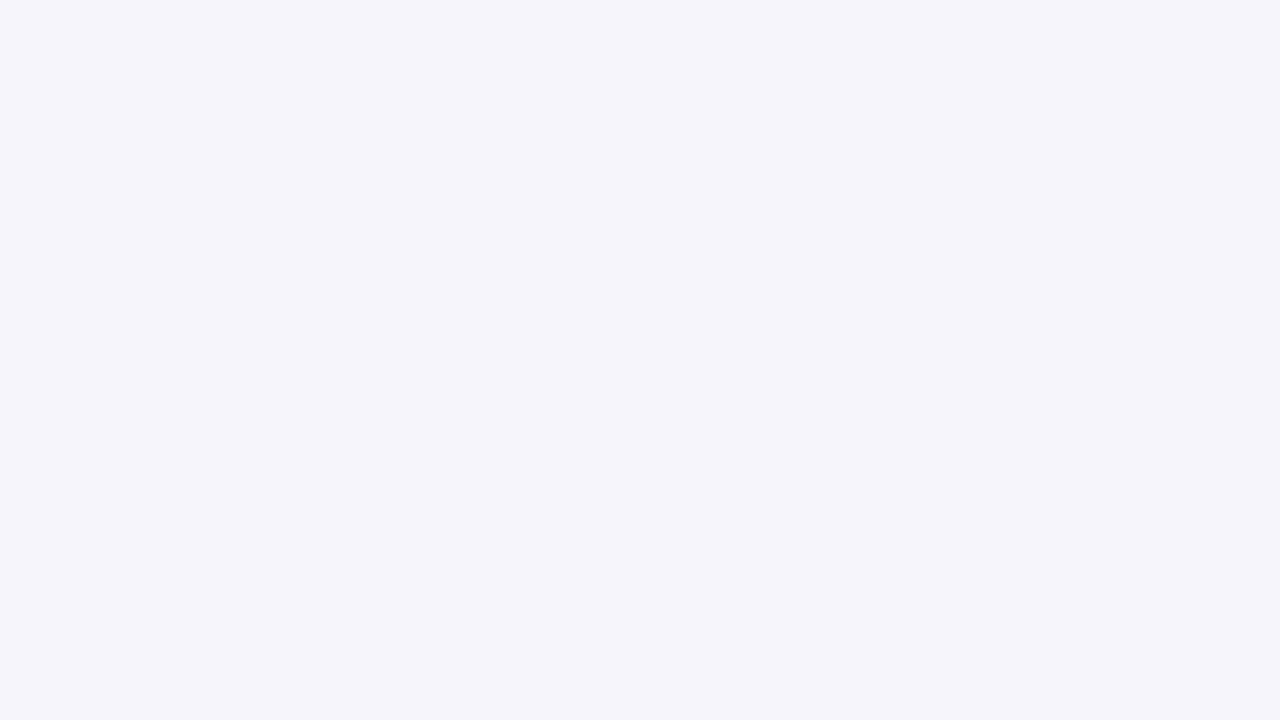

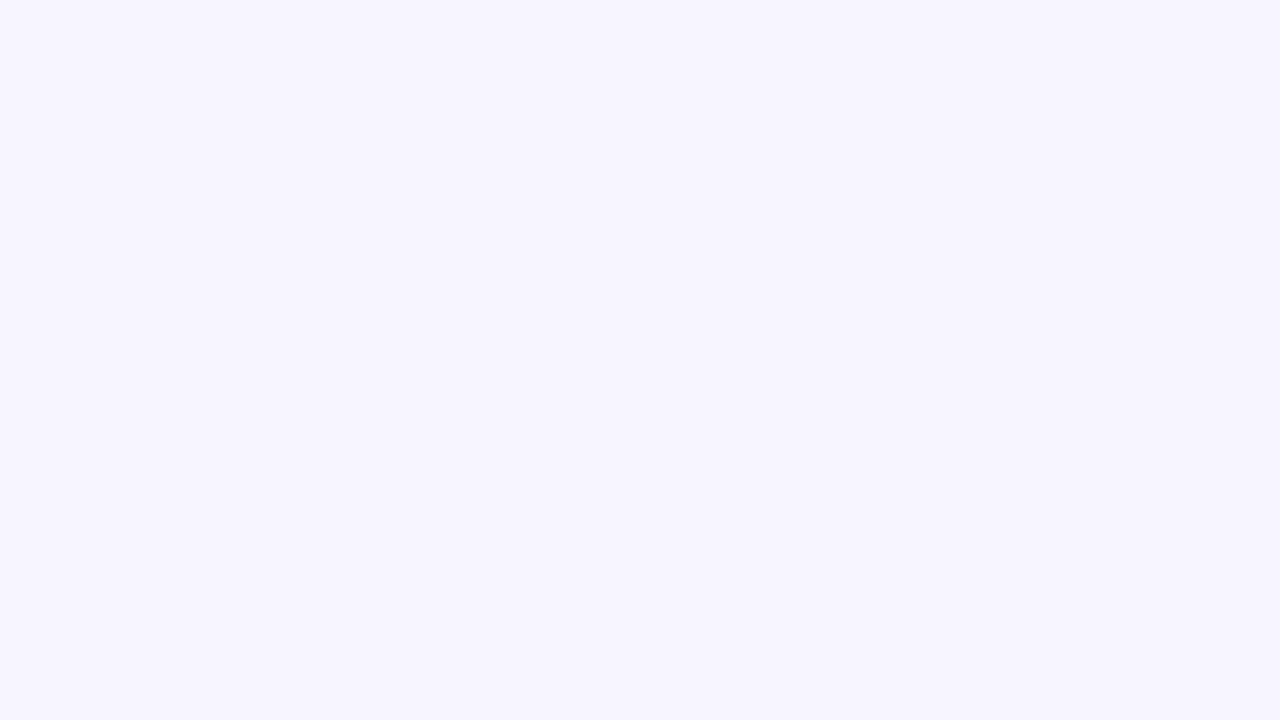